Tests filling email and password fields on MailChimp signup page

Starting URL: https://login.mailchimp.com/signup/

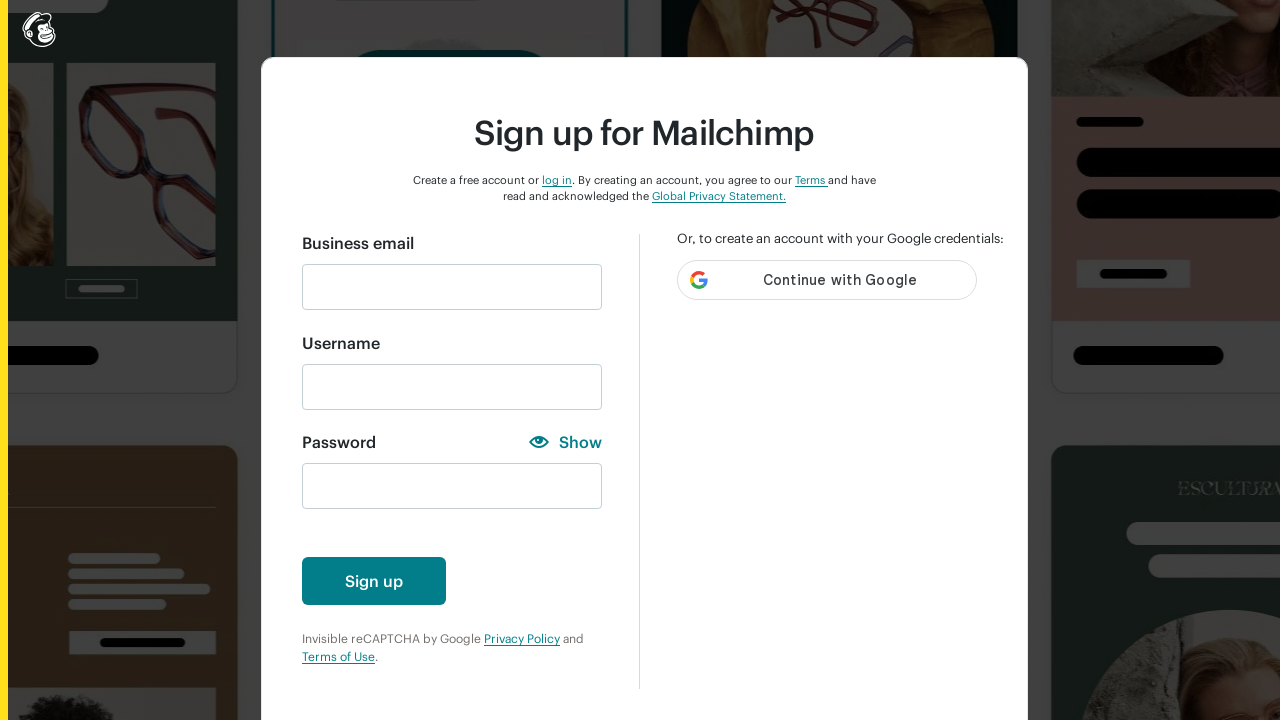

Cleared email field on #email
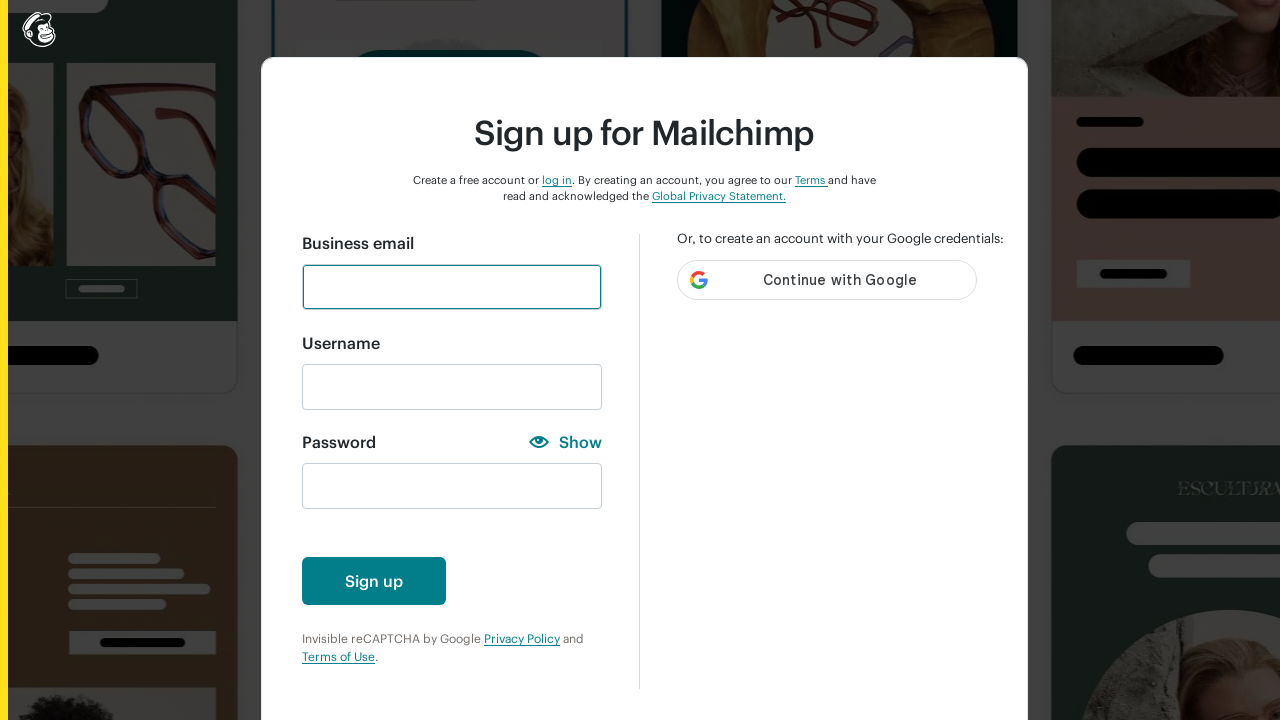

Filled email field with 'user456test@gmail.com' on #email
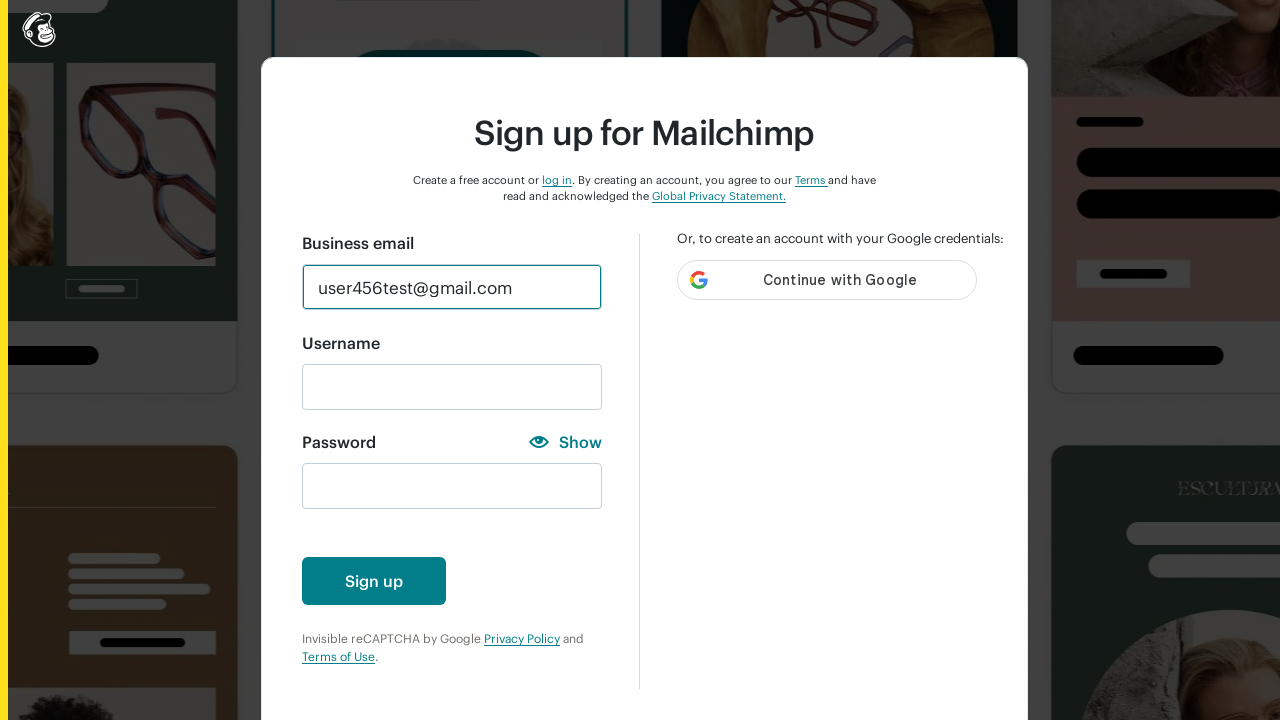

Cleared password field on #new_password
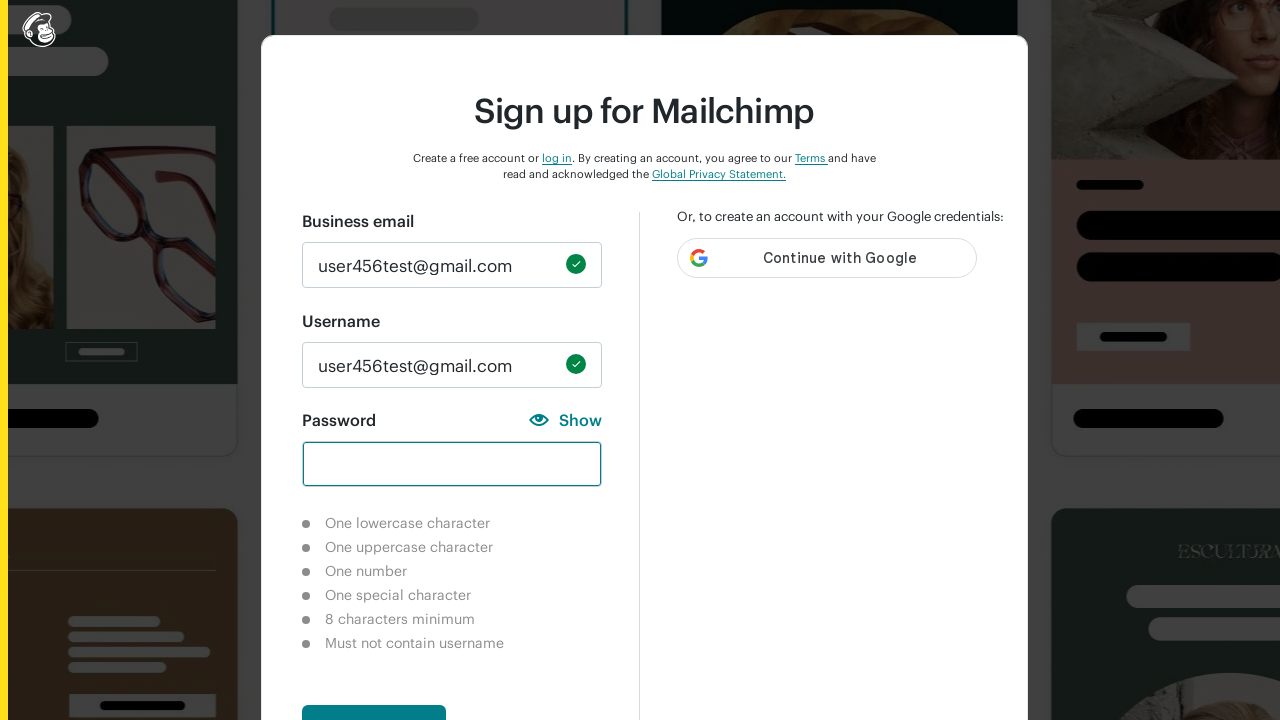

Filled password field with 'SecurePass123!' on #new_password
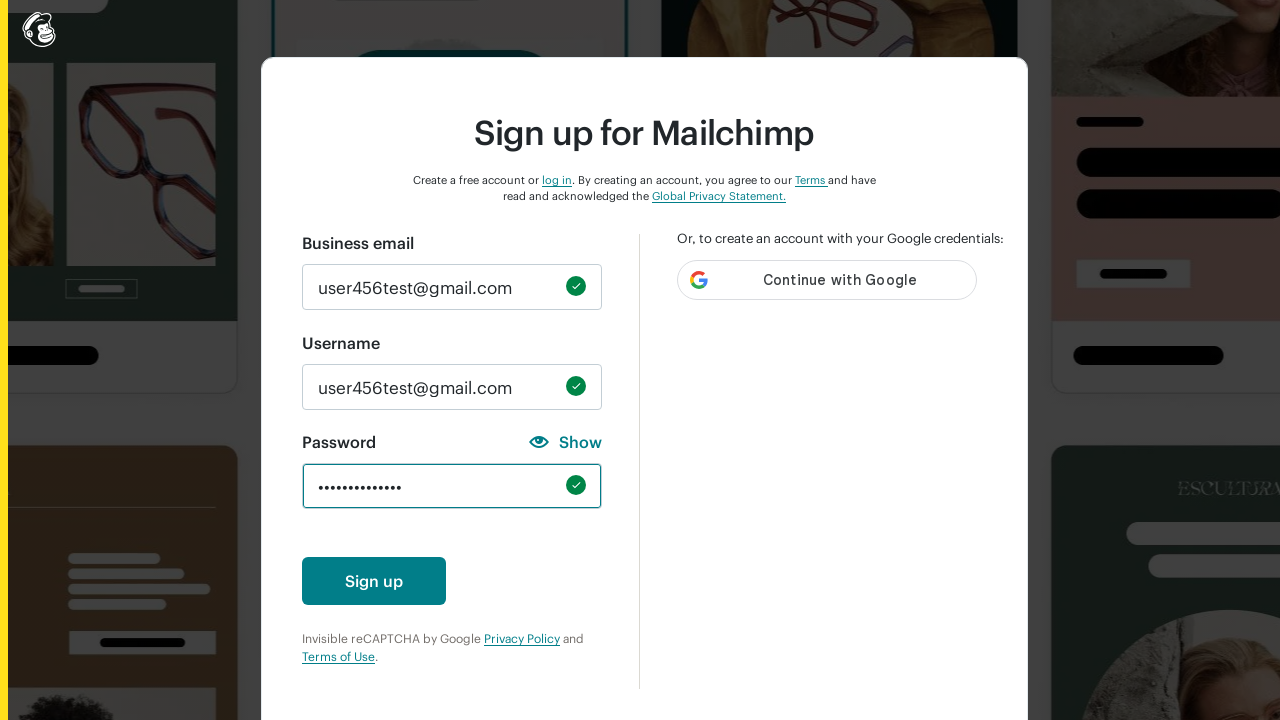

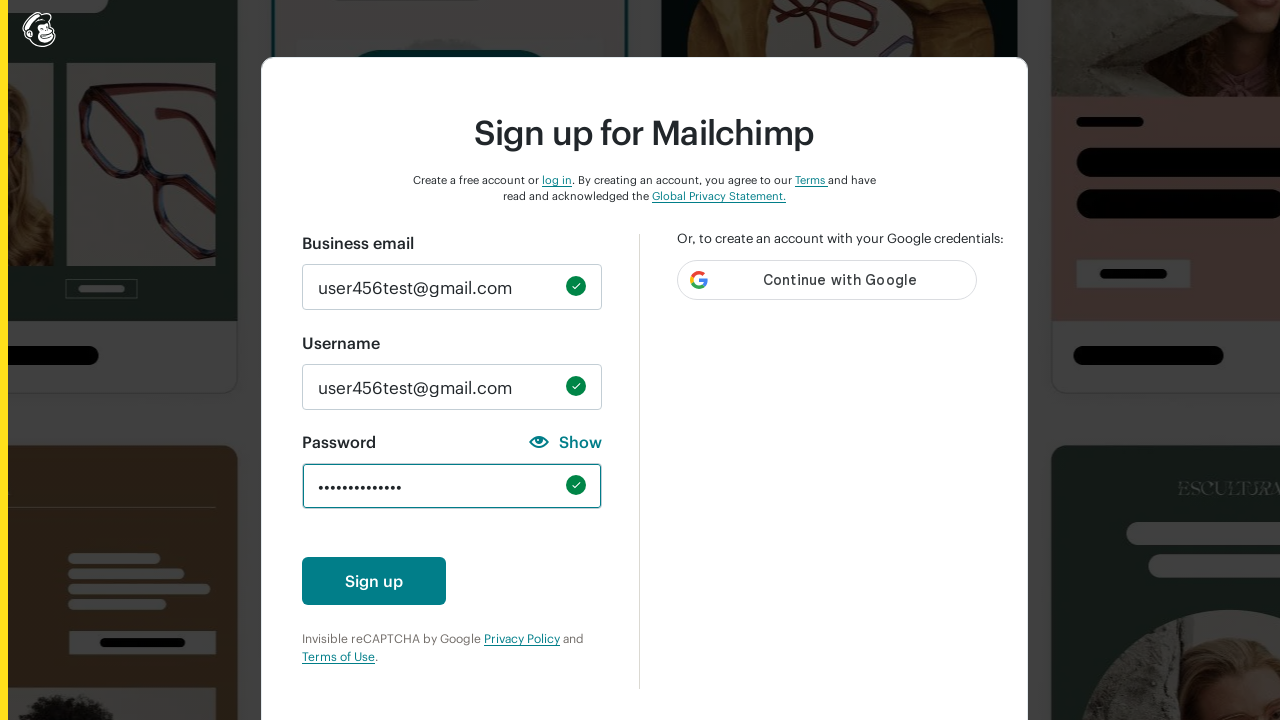